Tests that the Clear completed button displays the correct text when there are completed items

Starting URL: https://demo.playwright.dev/todomvc

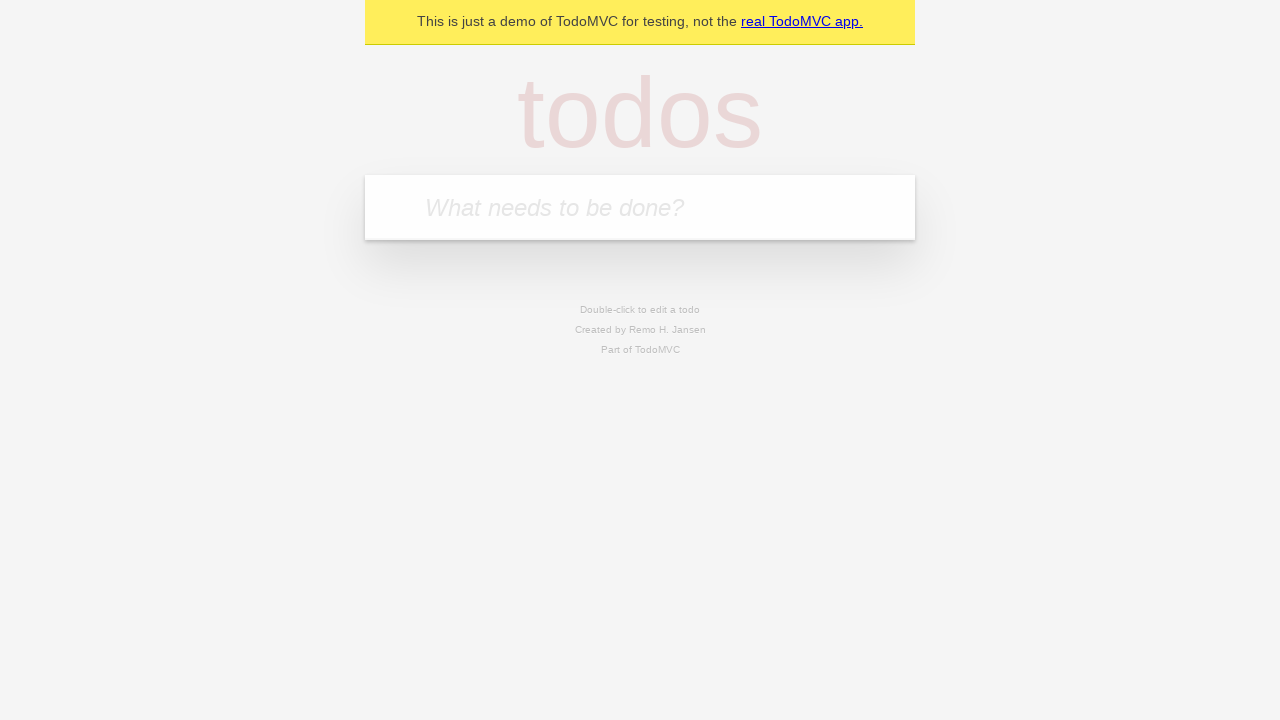

Filled todo input with 'buy some cheese' on internal:attr=[placeholder="What needs to be done?"i]
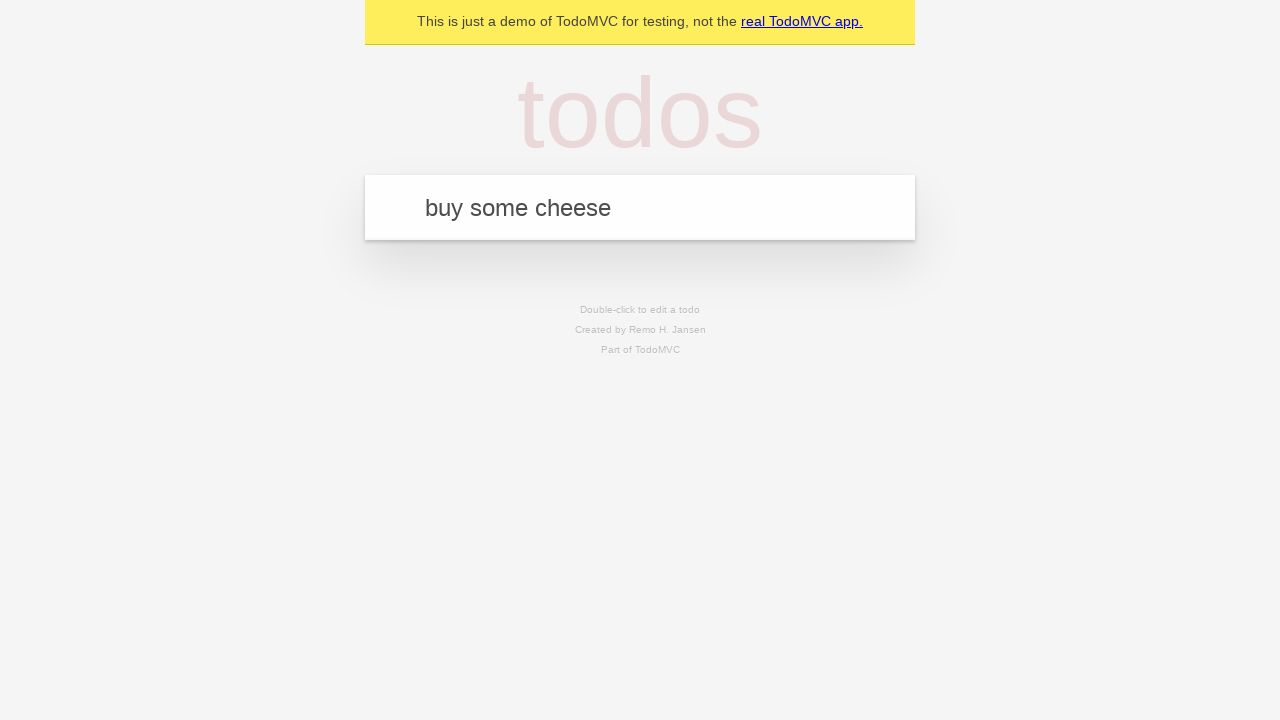

Pressed Enter to add first todo on internal:attr=[placeholder="What needs to be done?"i]
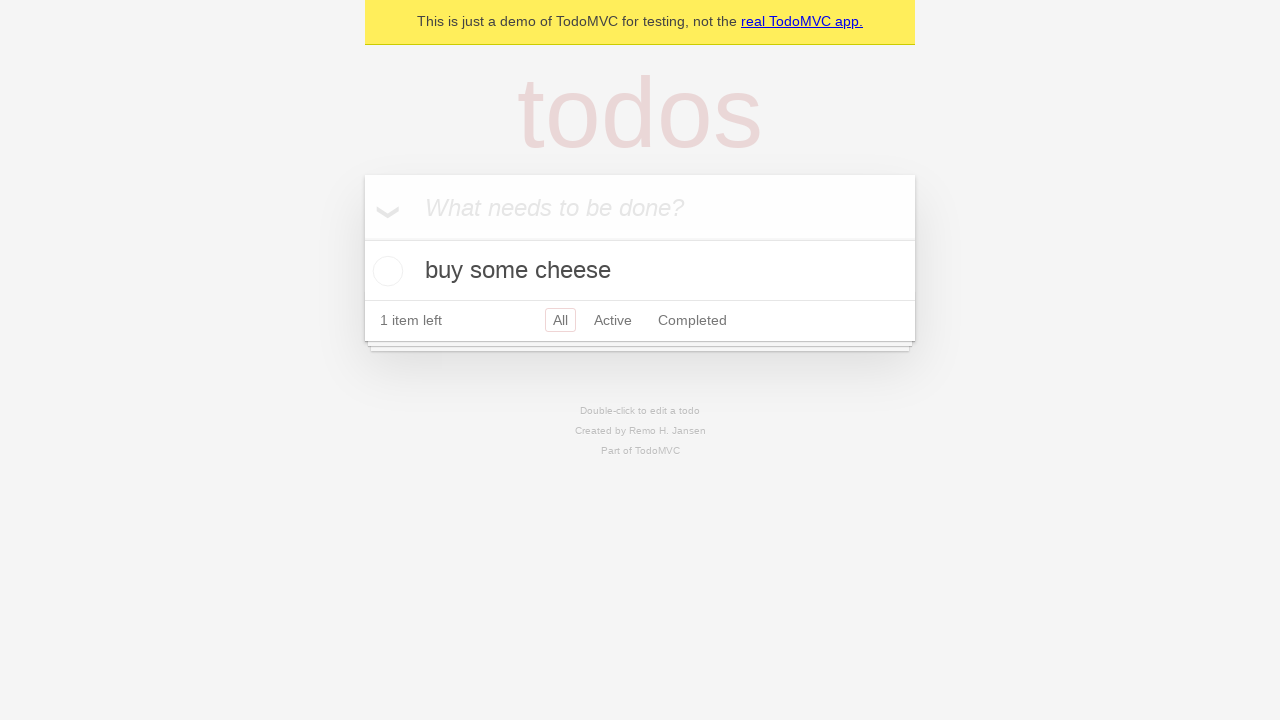

Filled todo input with 'feed the cat' on internal:attr=[placeholder="What needs to be done?"i]
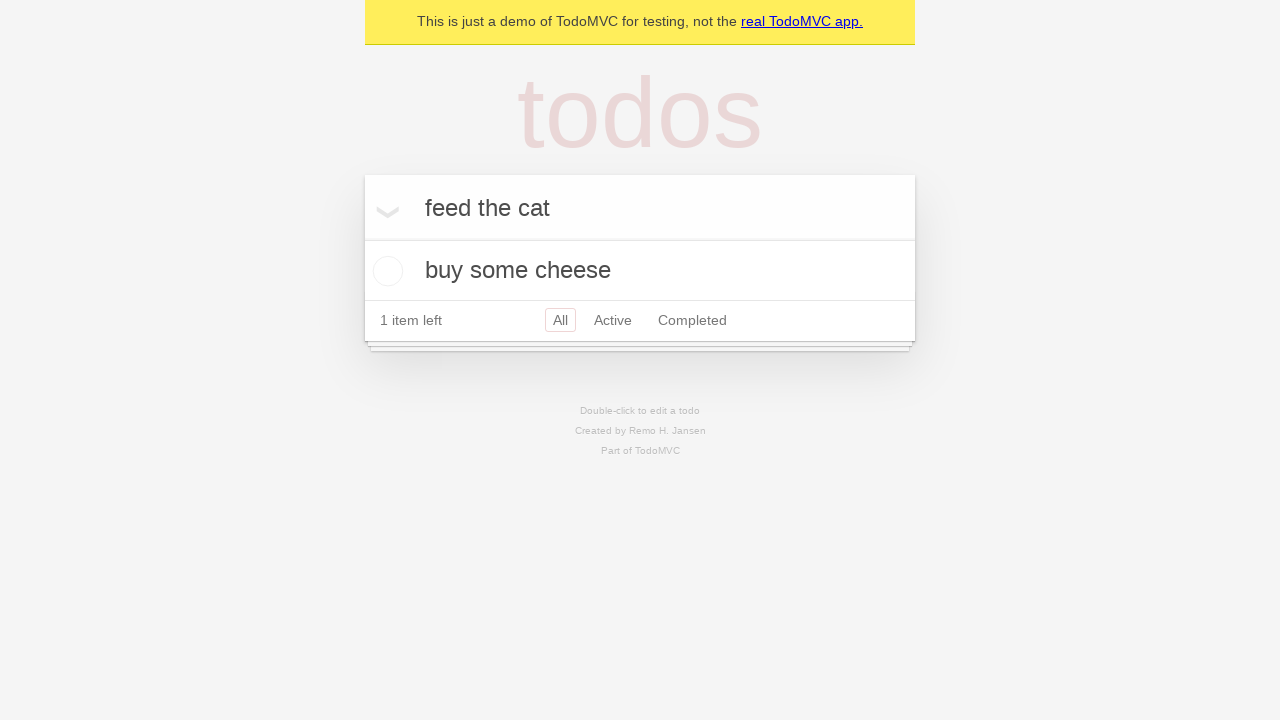

Pressed Enter to add second todo on internal:attr=[placeholder="What needs to be done?"i]
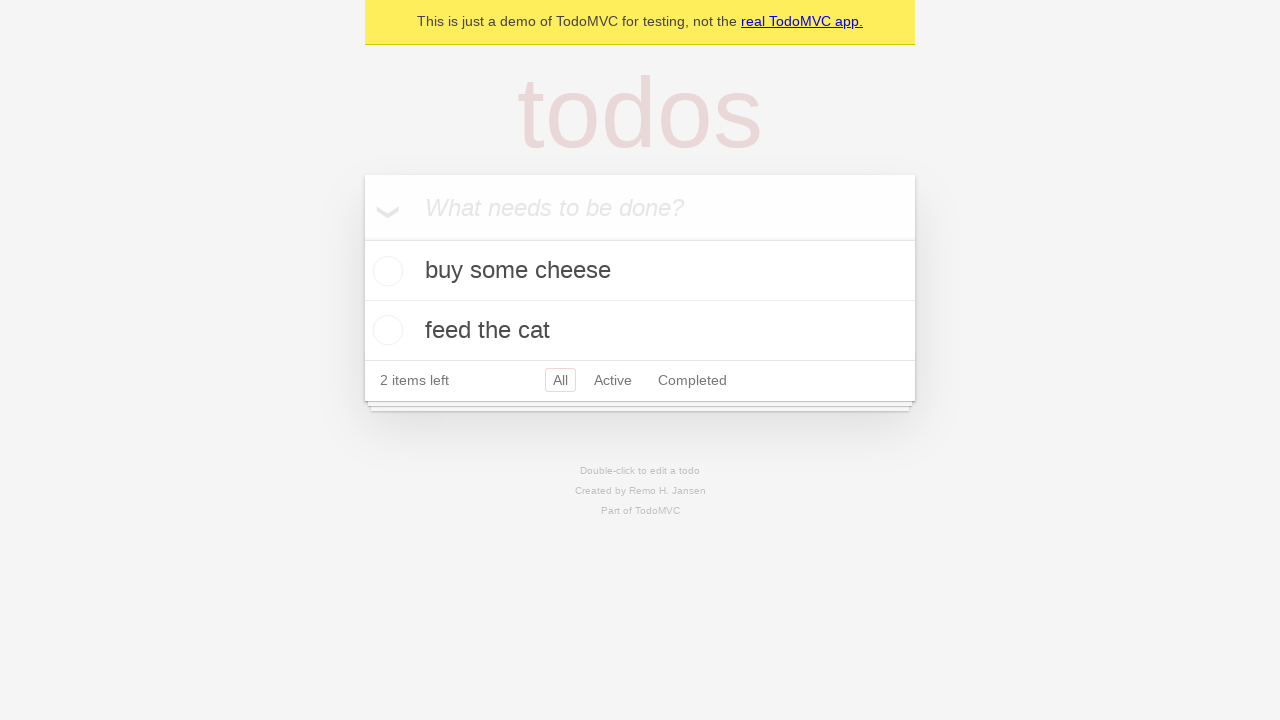

Filled todo input with 'book a doctors appointment' on internal:attr=[placeholder="What needs to be done?"i]
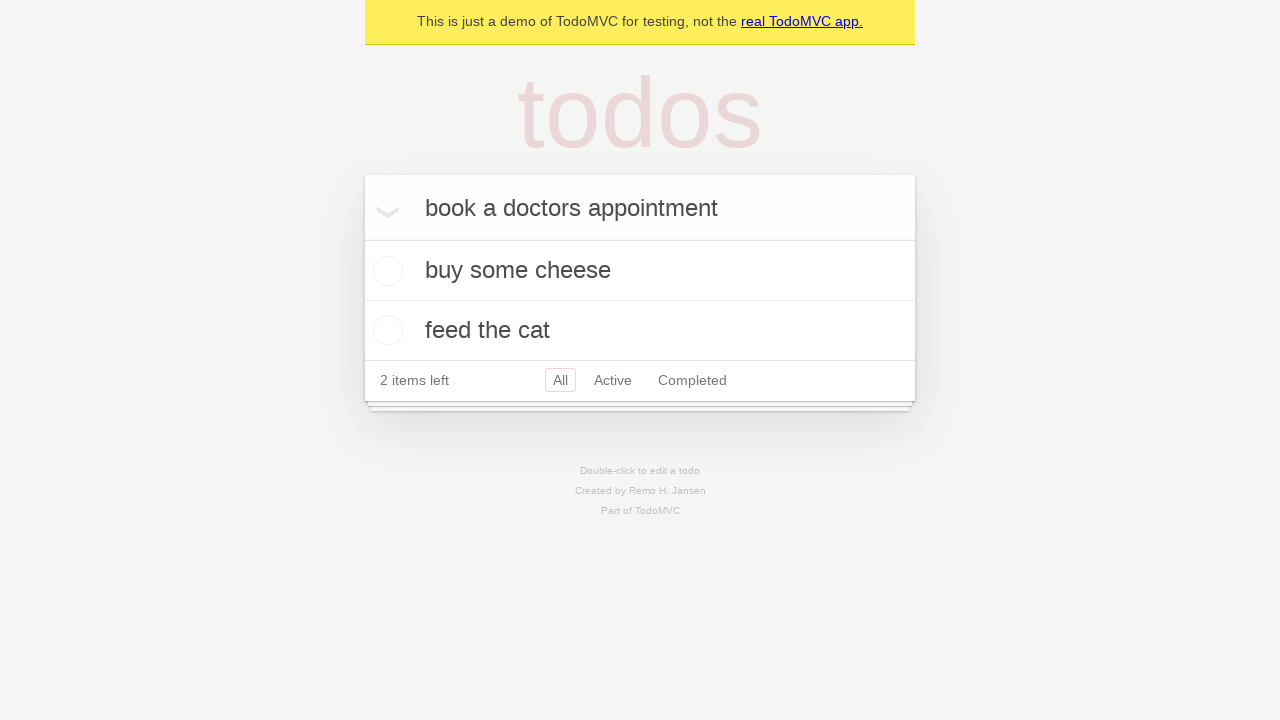

Pressed Enter to add third todo on internal:attr=[placeholder="What needs to be done?"i]
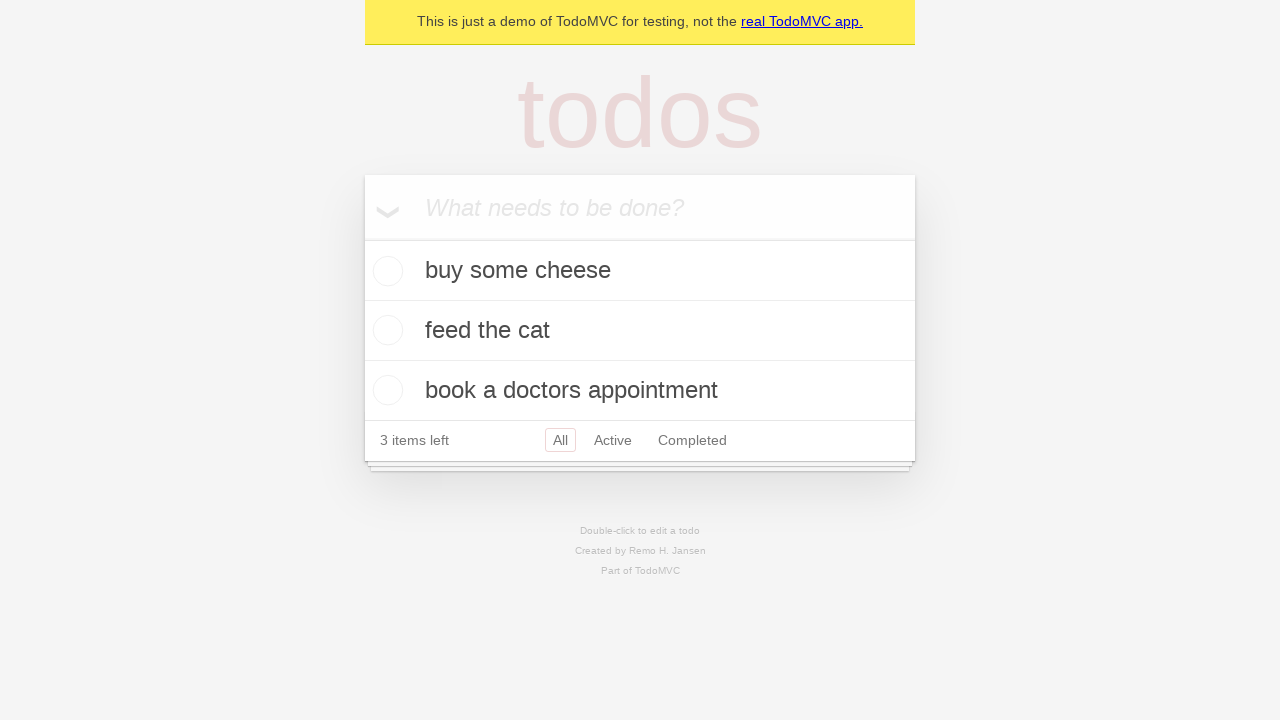

Checked the first todo item at (385, 271) on .todo-list li .toggle >> nth=0
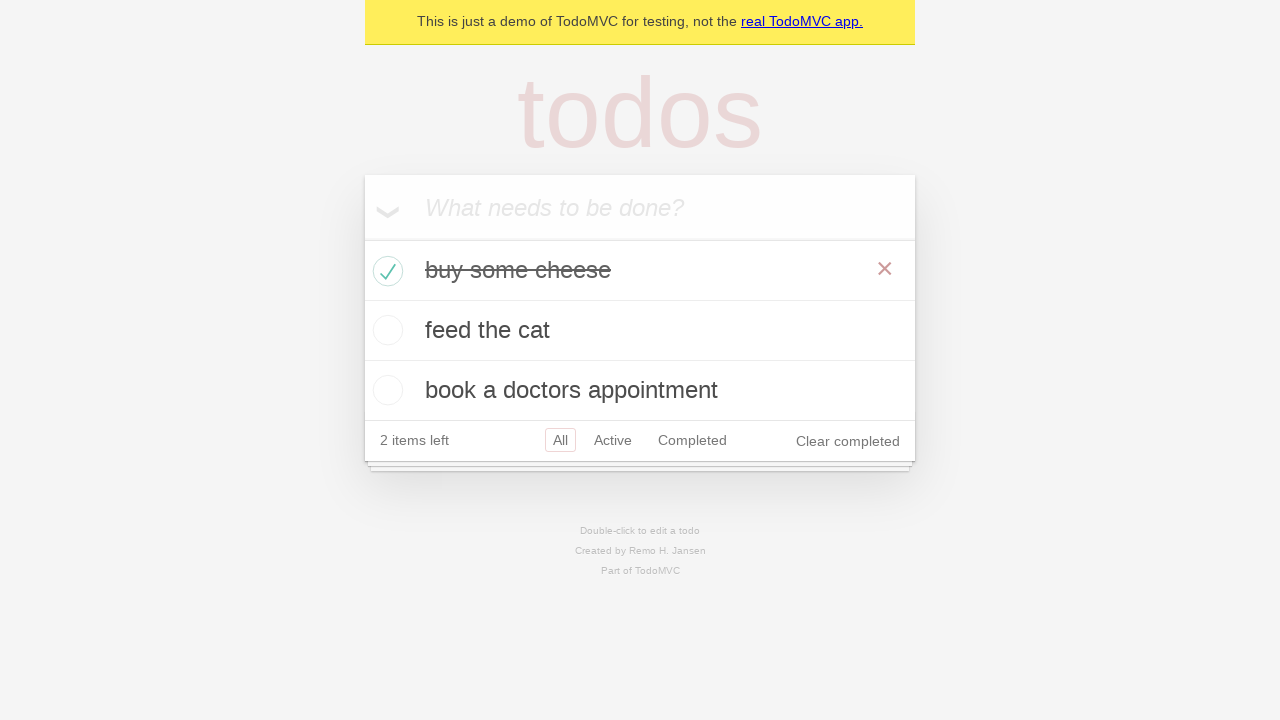

Verified 'Clear completed' button is visible
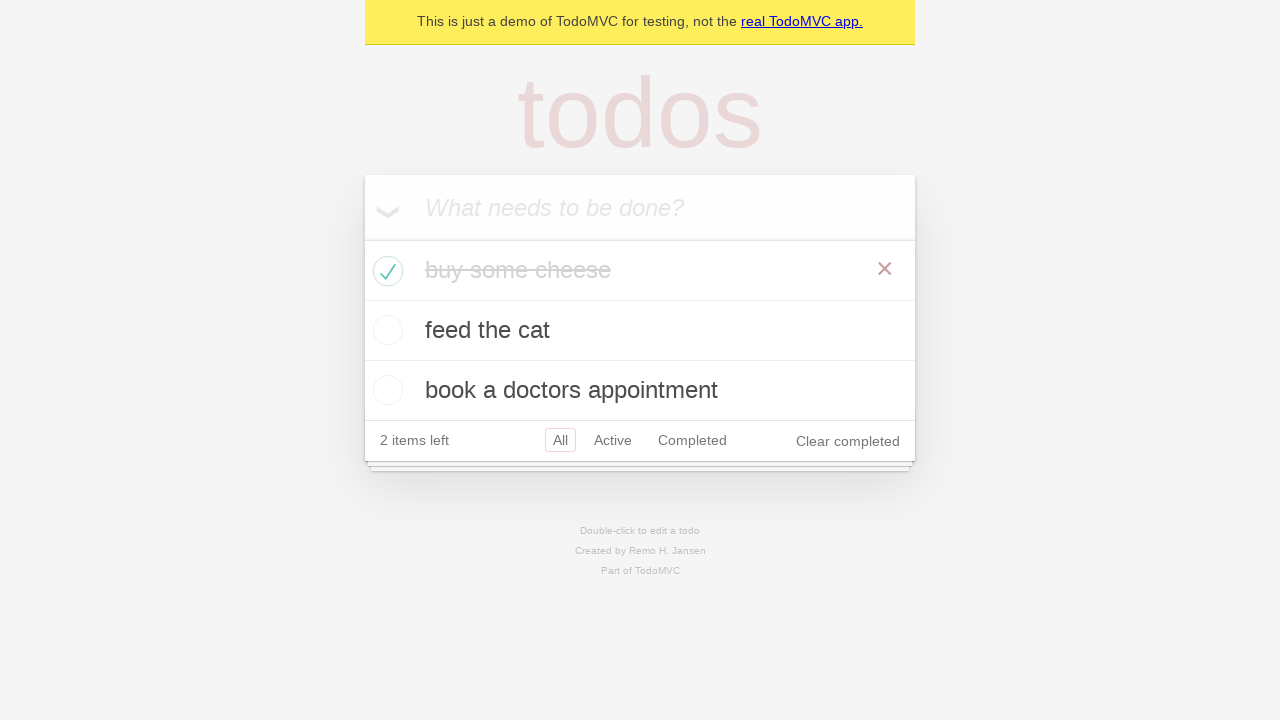

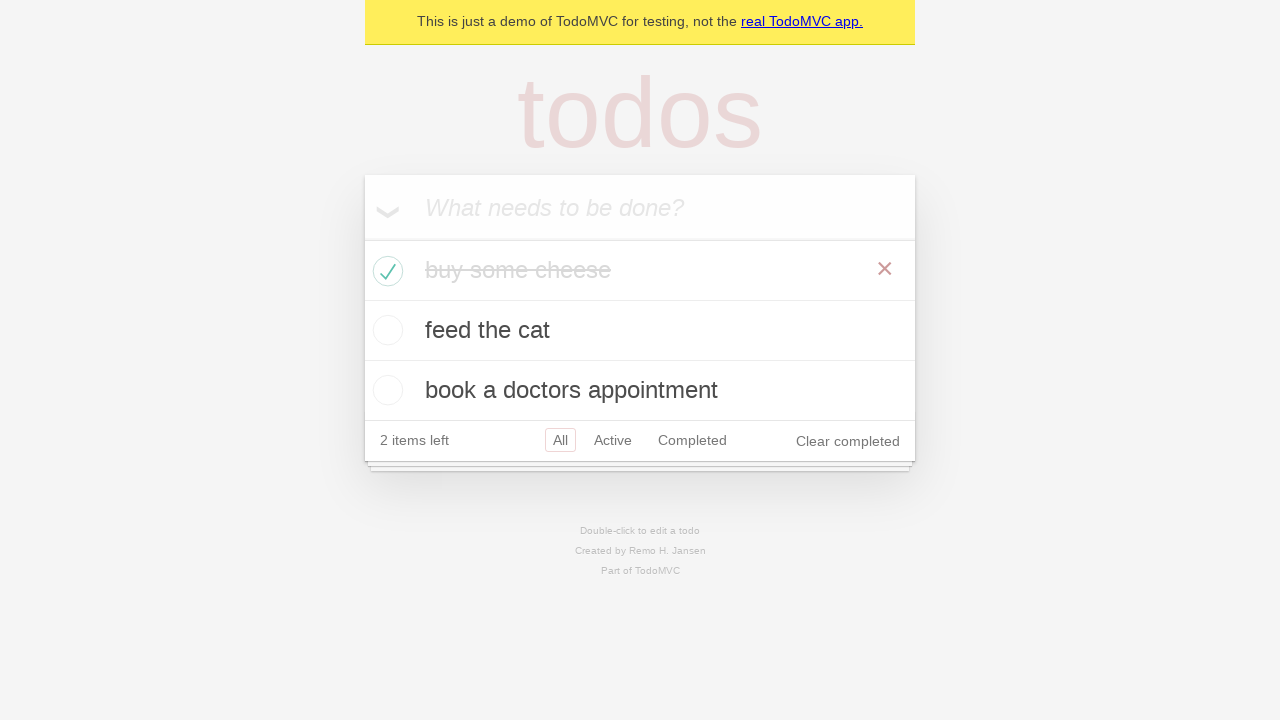